Tests dynamic loading functionality with extended timeout by clicking a start button, waiting for loading to complete, and verifying the result text.

Starting URL: https://automationfc.github.io/dynamic-loading/

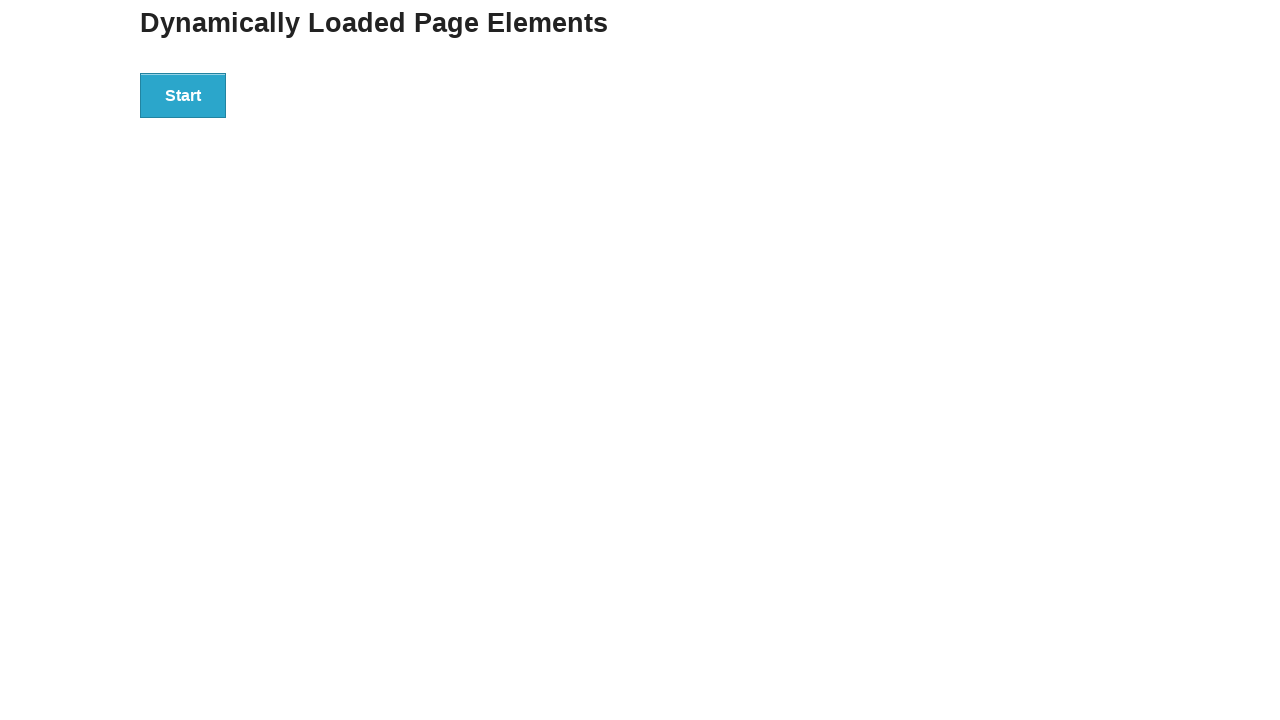

Clicked the start button to trigger dynamic loading at (183, 95) on xpath=//div[@id='start']/button
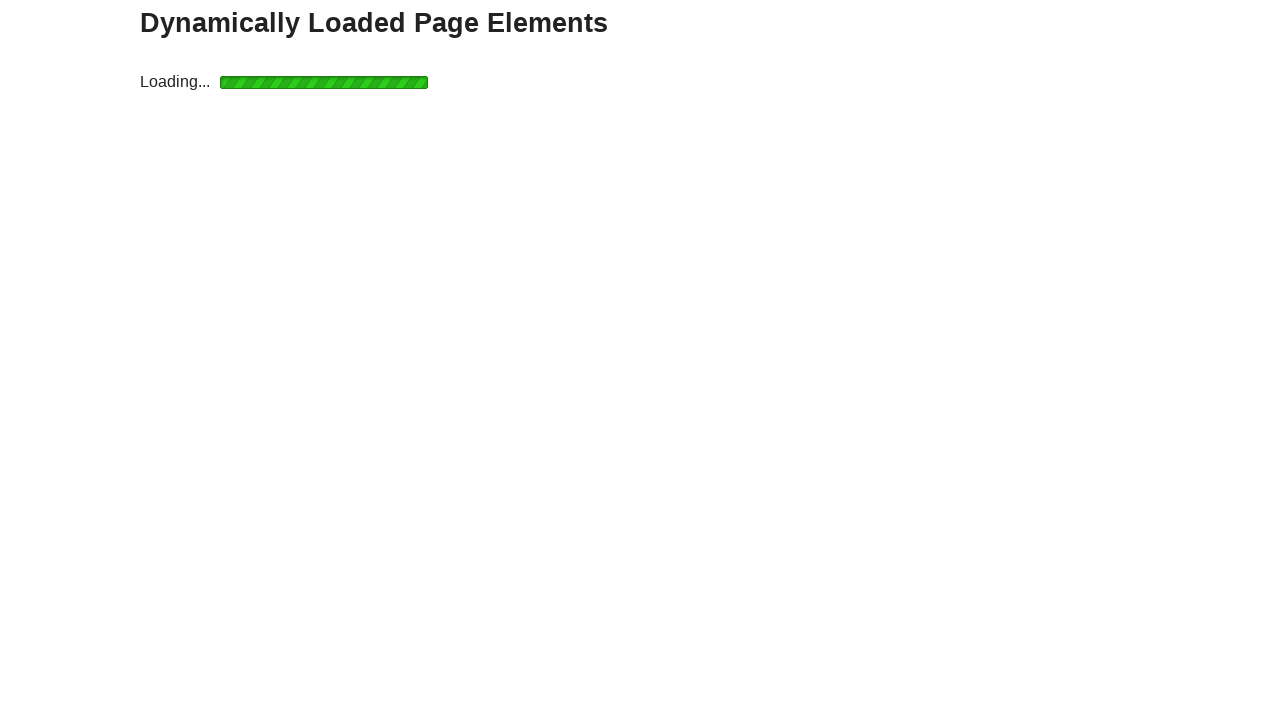

Loading indicator disappeared after extended timeout
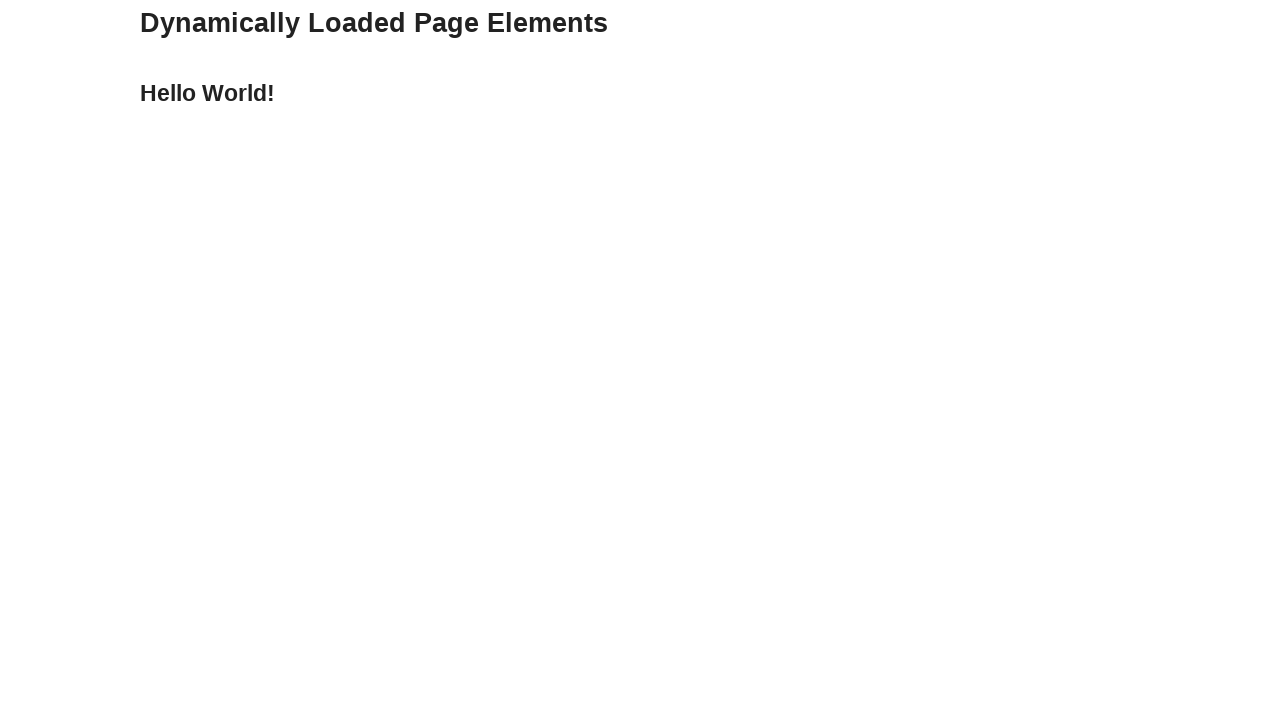

Verified result text is 'Hello World!'
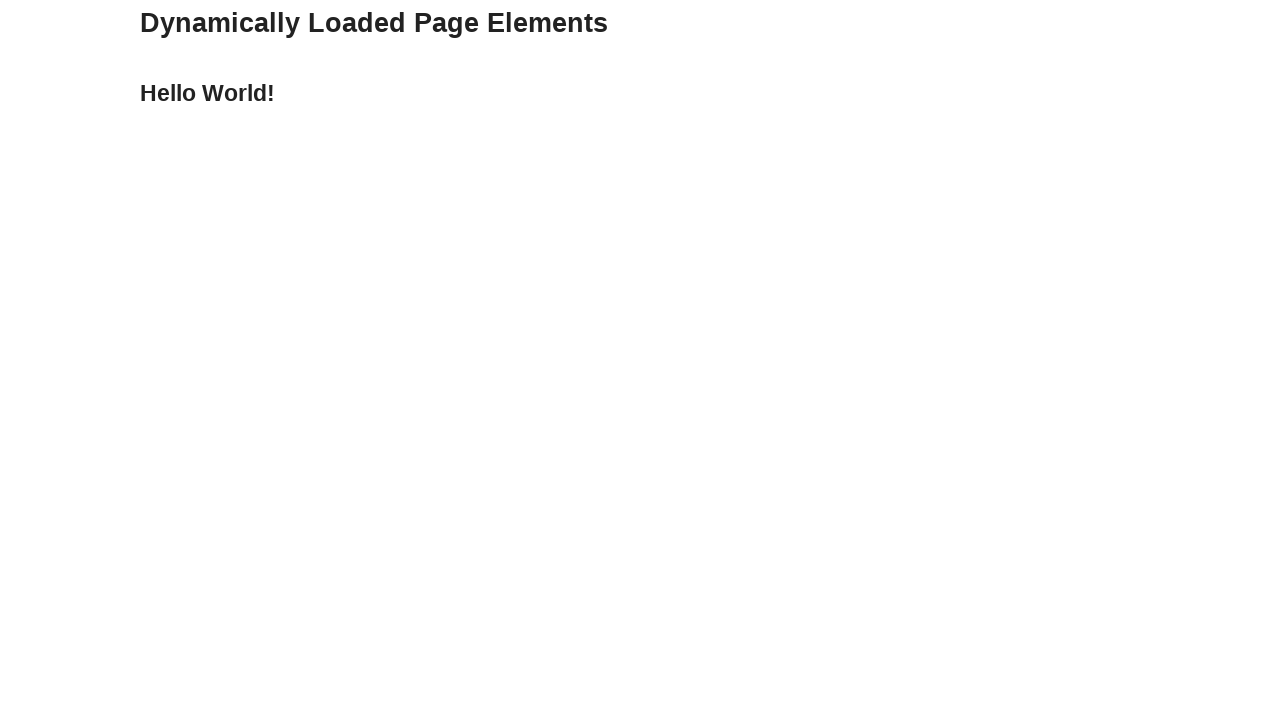

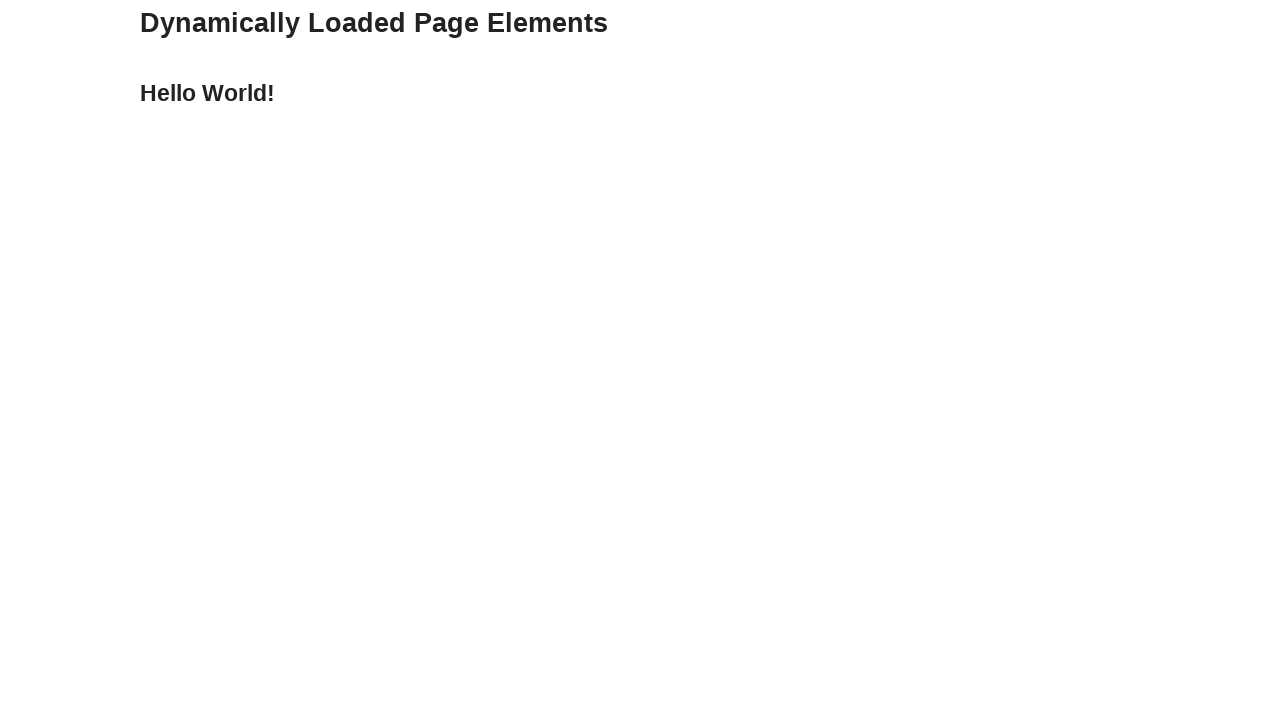